Retrieves a value from a treasure element's attribute, performs a mathematical calculation, fills the answer in a form, selects checkboxes, and submits the form

Starting URL: http://suninjuly.github.io/get_attribute.html

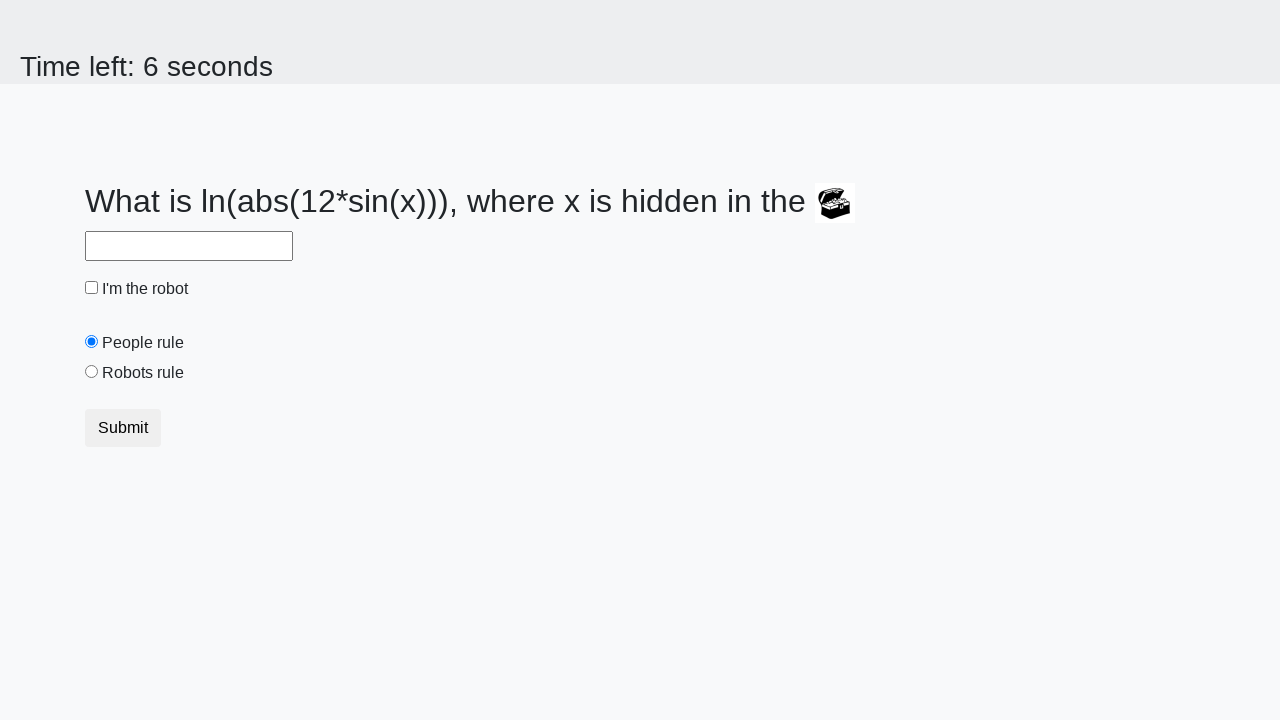

Located treasure element
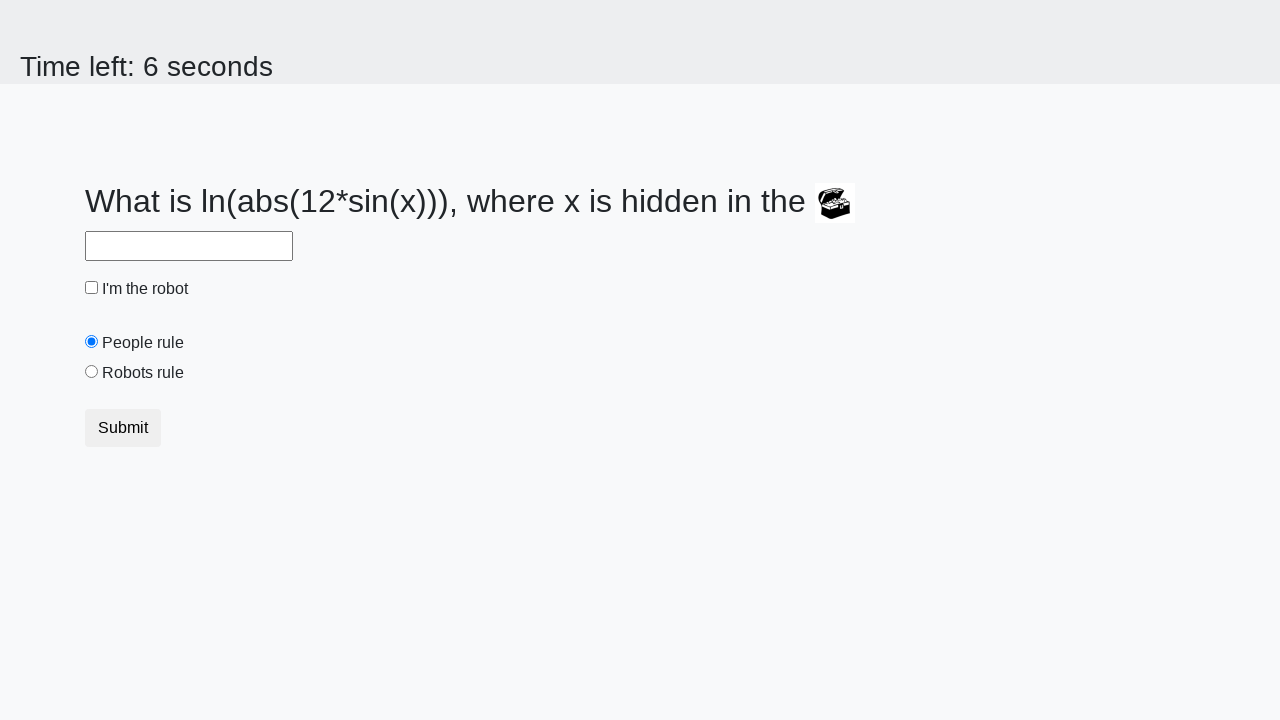

Retrieved valuex attribute from treasure element
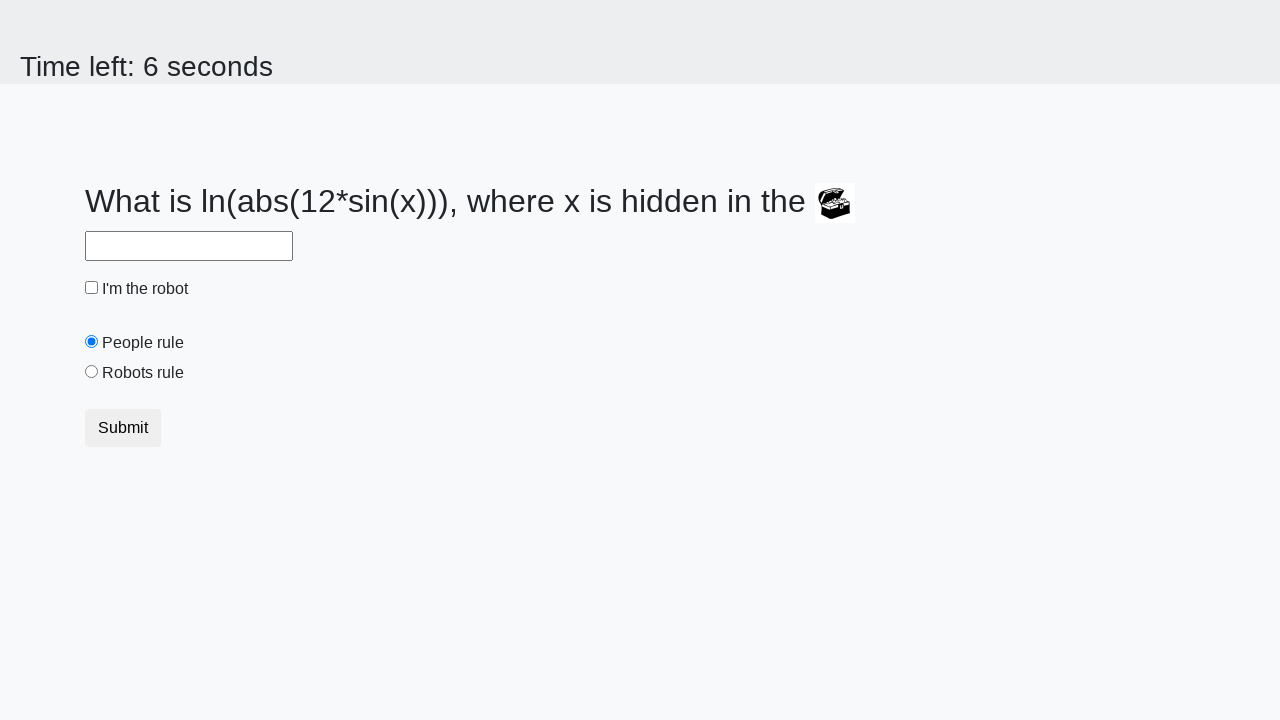

Asserted that valuex attribute is not None
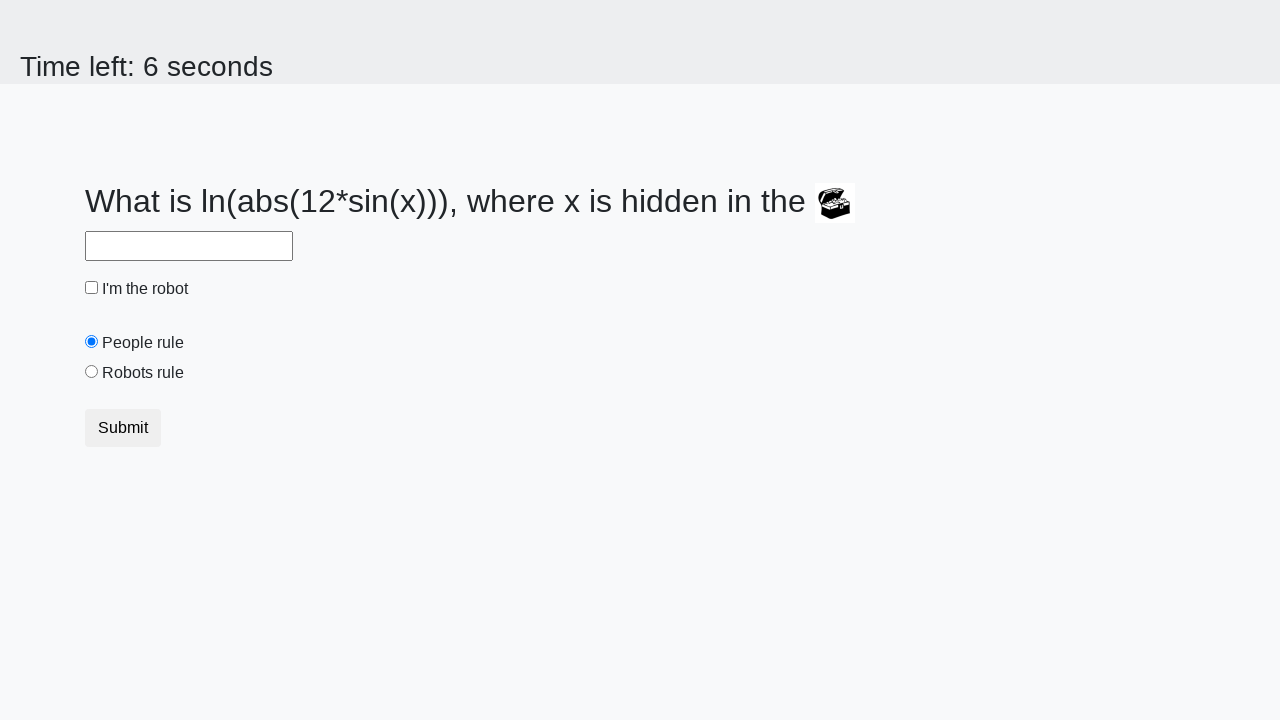

Calculated mathematical result: y = log(abs(12*sin(95))) = 2.1040293410742588
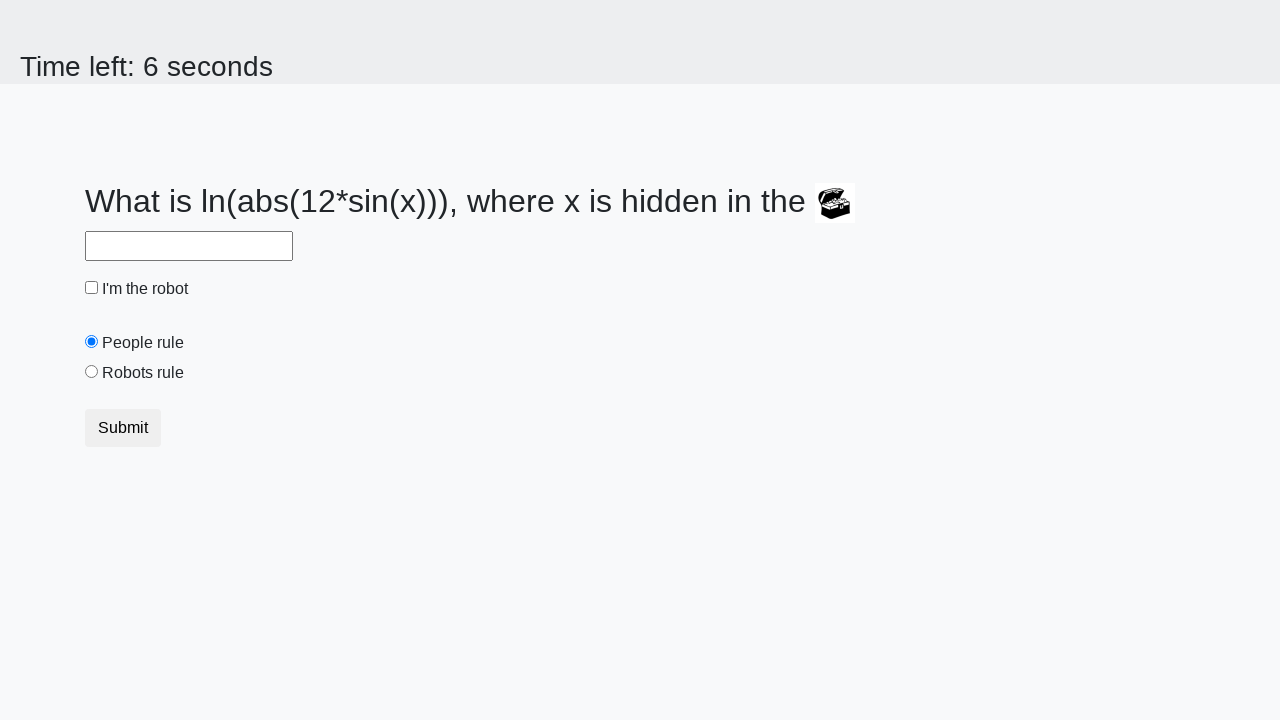

Filled answer field with calculated value: 2.1040293410742588 on #answer
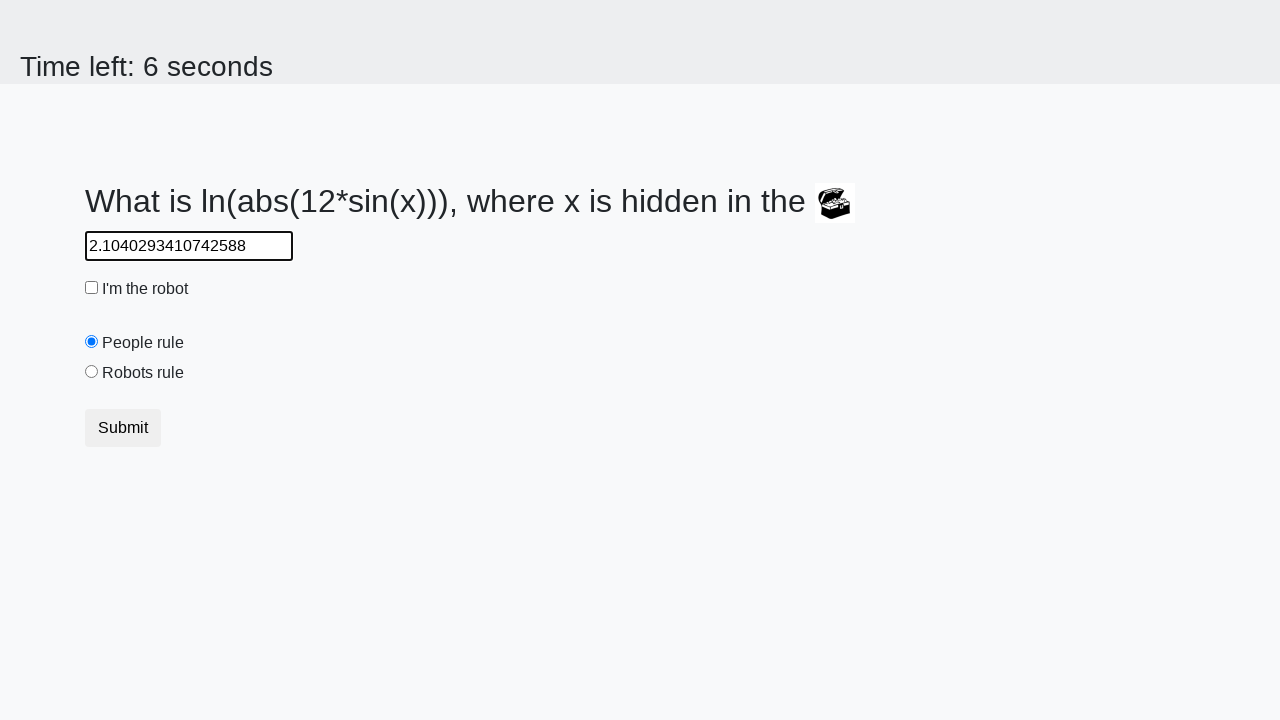

Clicked robot checkbox at (92, 288) on #robotCheckbox
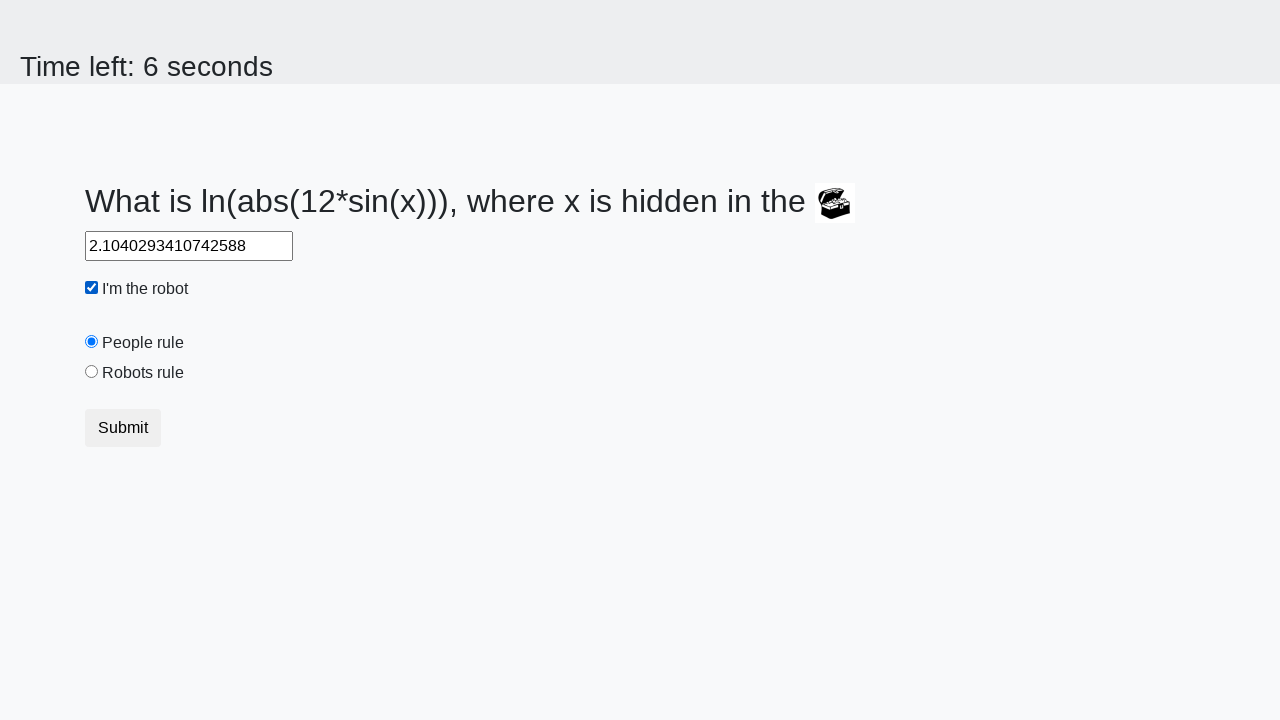

Selected robots rule radio button at (92, 372) on #robotsRule
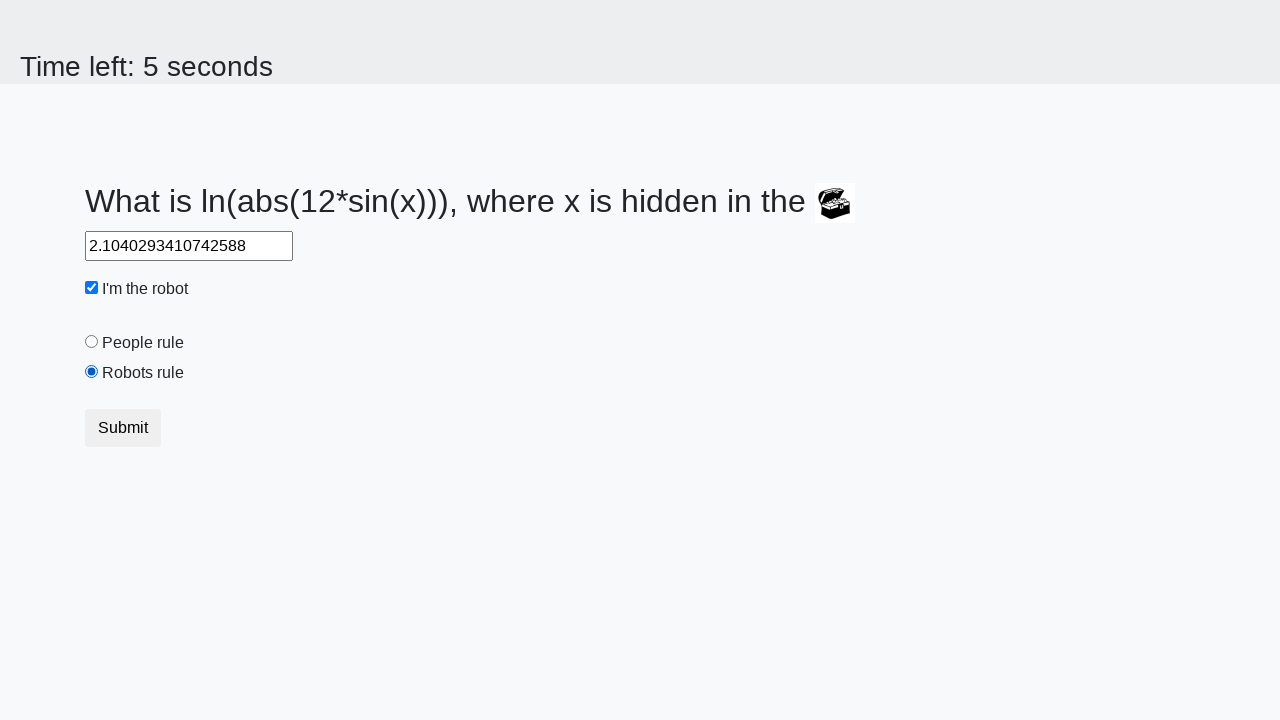

Clicked submit button to complete form at (123, 428) on .btn
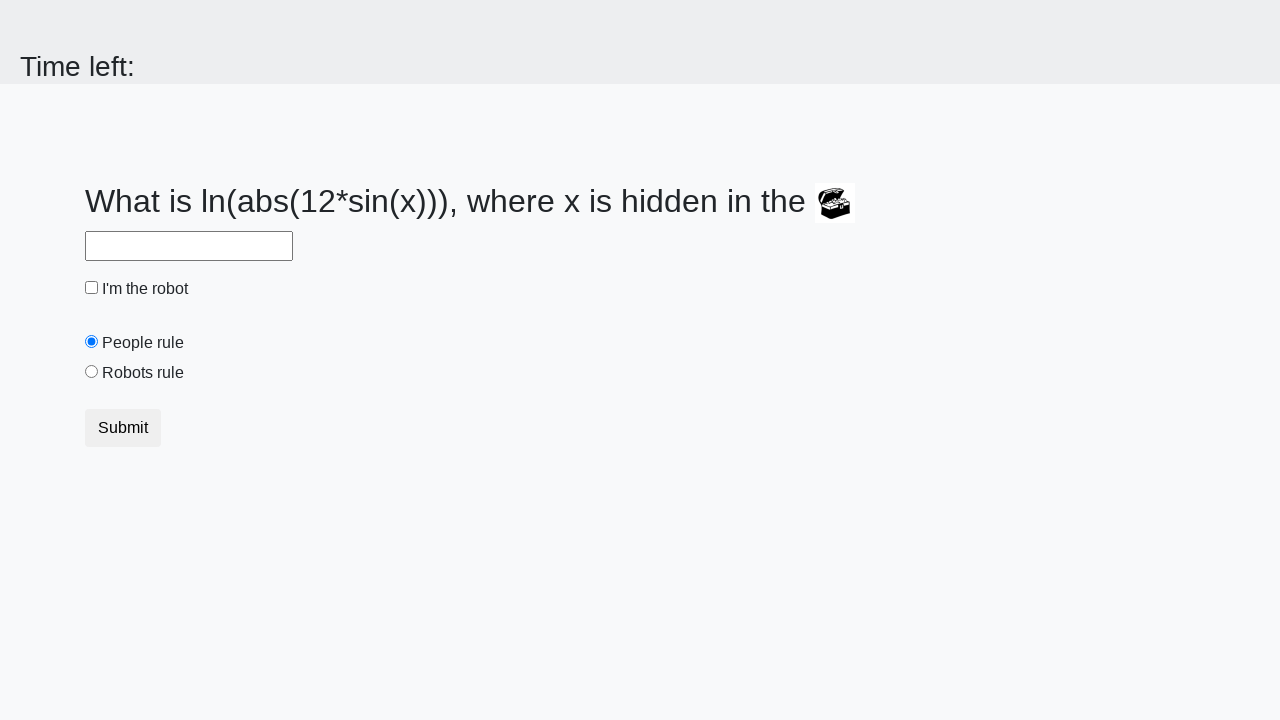

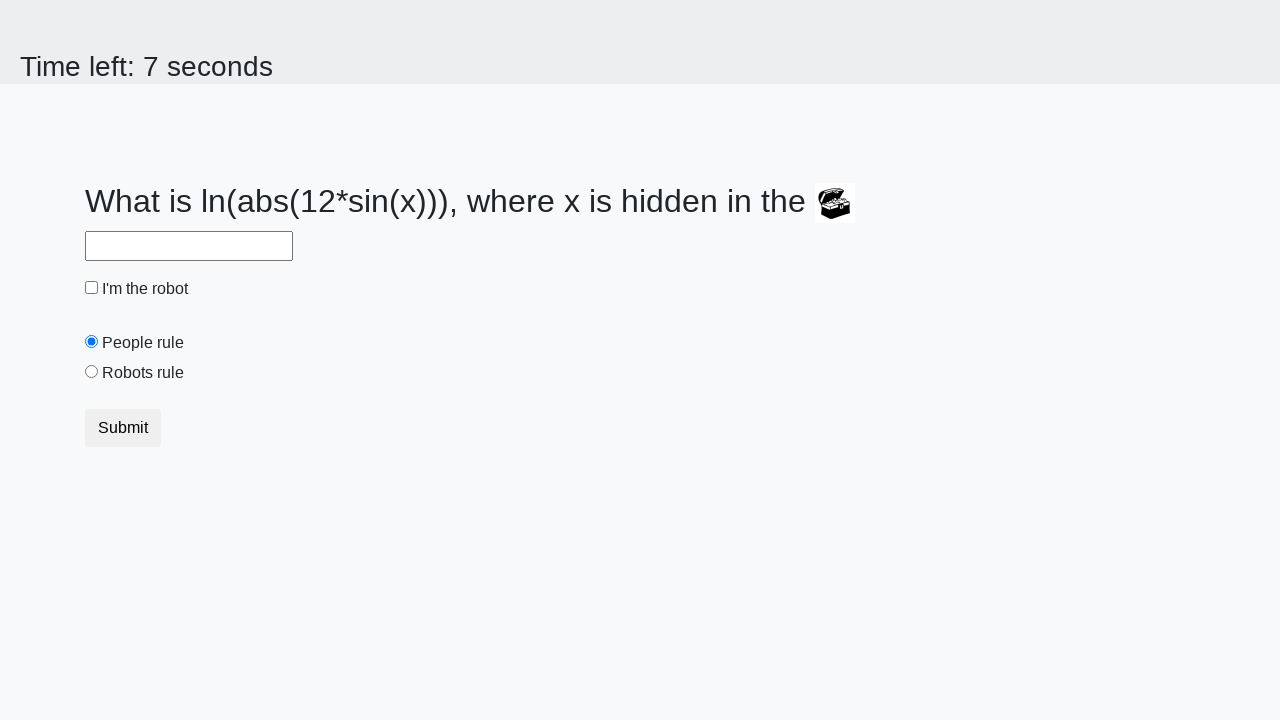